Tests explicit wait functionality by clicking a button and waiting for a message to appear

Starting URL: https://seleniumpractise.blogspot.com/2016/08/how-to-use-explicit-wait-in-selenium.html

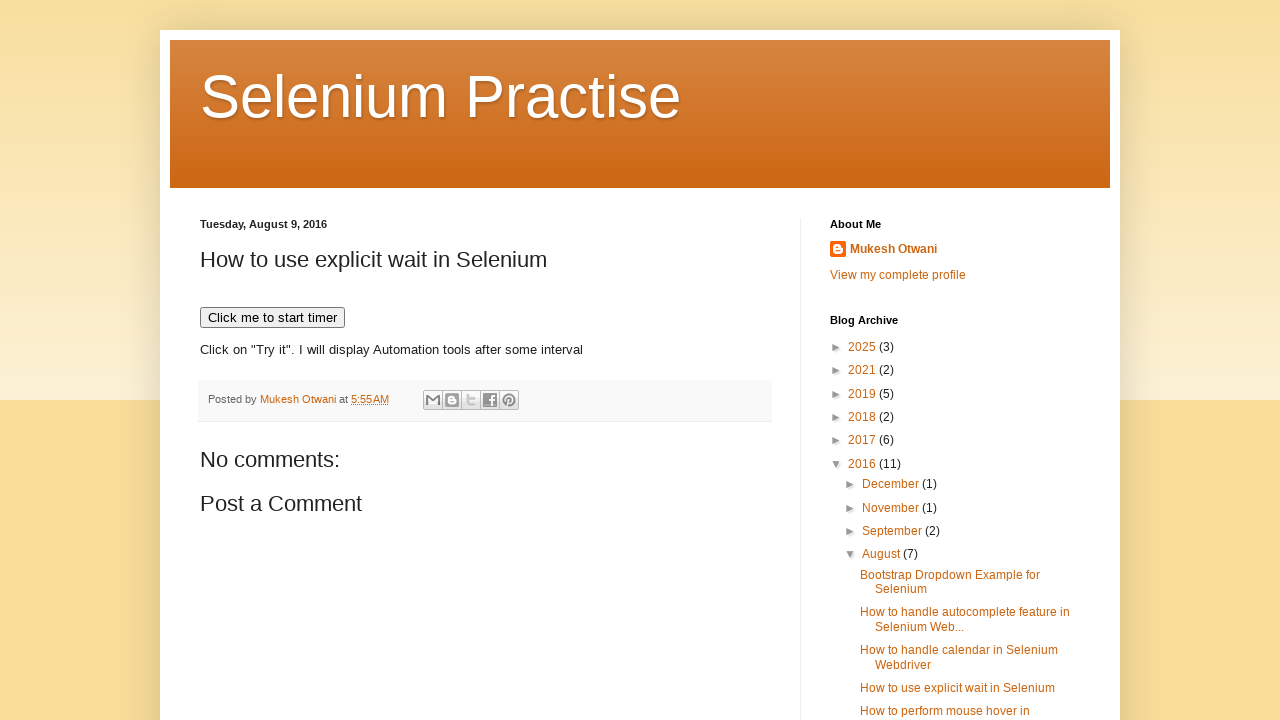

Clicked button to trigger explicit wait message at (272, 318) on xpath=//*[@id="post-body-7708391096228750161"]/button
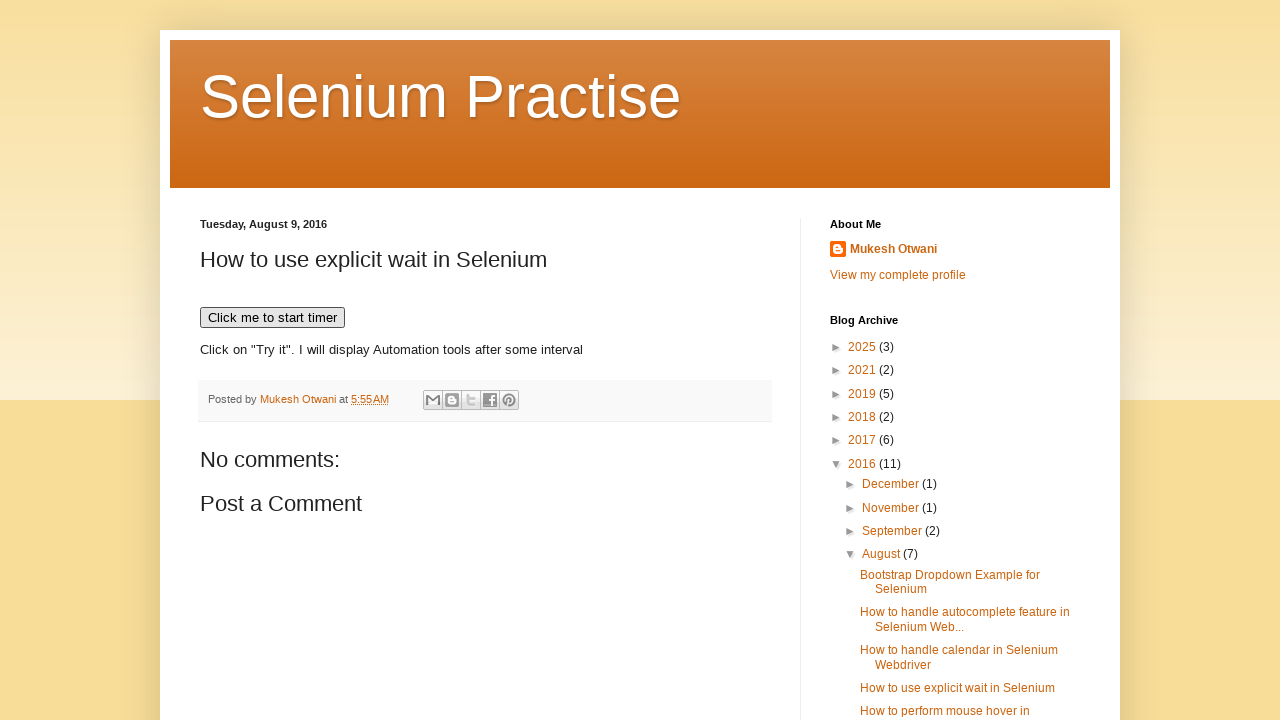

Waited for WebDriver message to appear and become visible
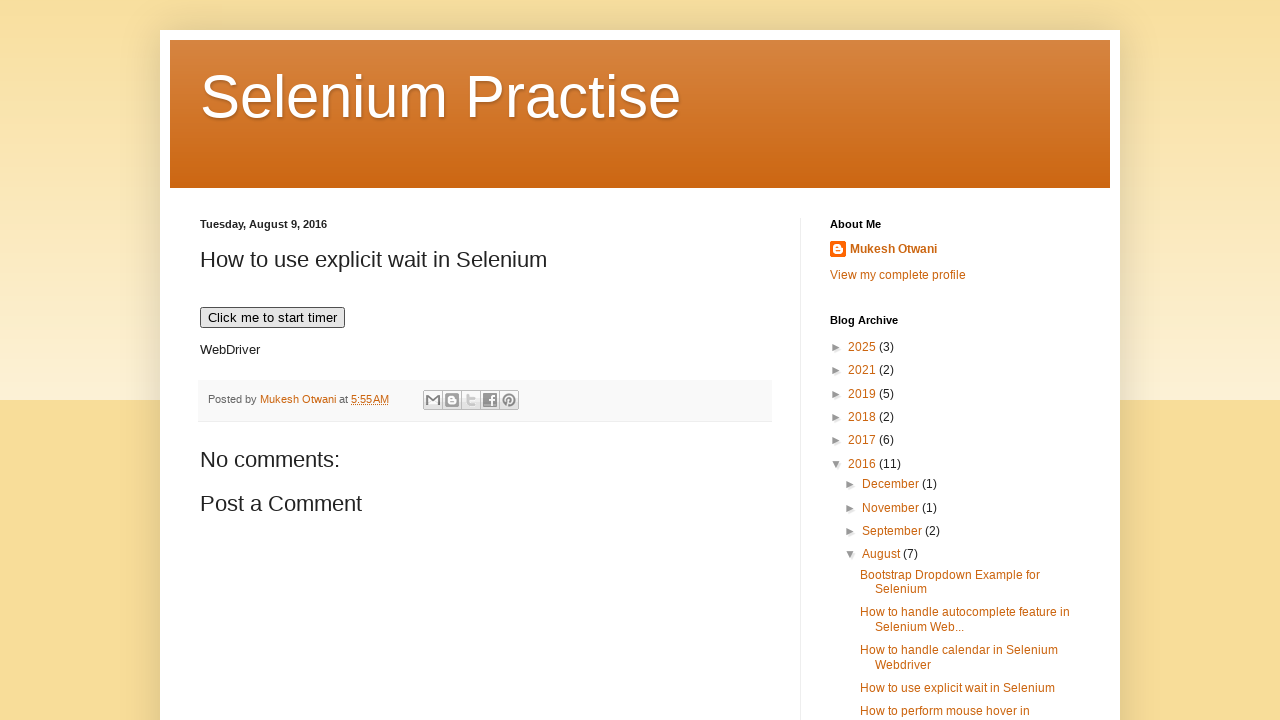

Retrieved message text: WebDriver
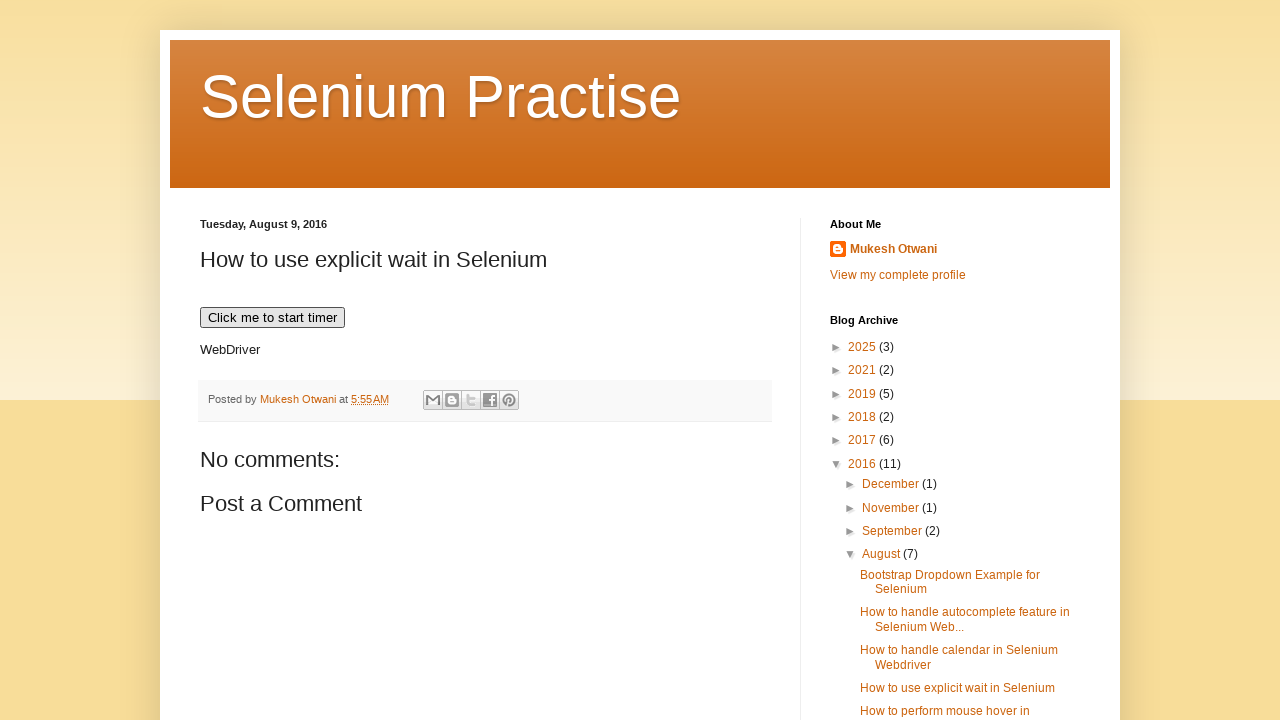

Printed message to console: WebDriver
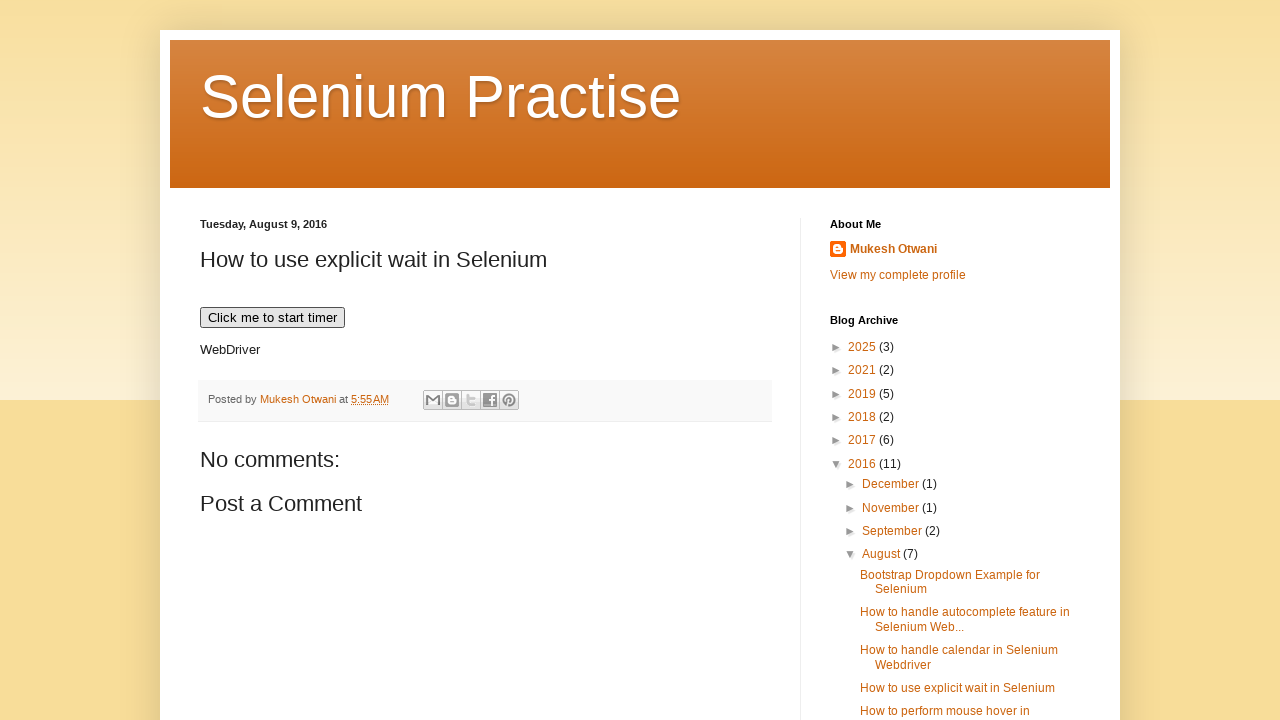

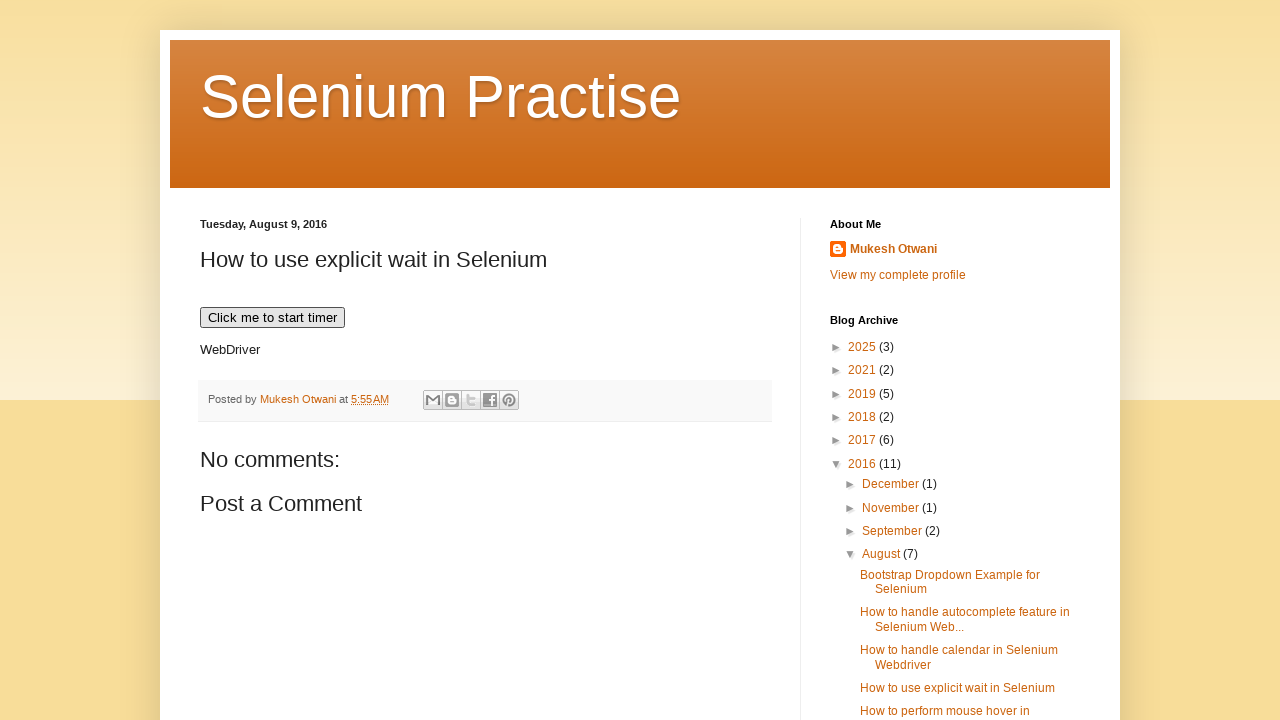